Navigates to the Royal Enfield page on BikeDekho website and waits for the page to load

Starting URL: https://www.bikedekho.com/royal-enfield/

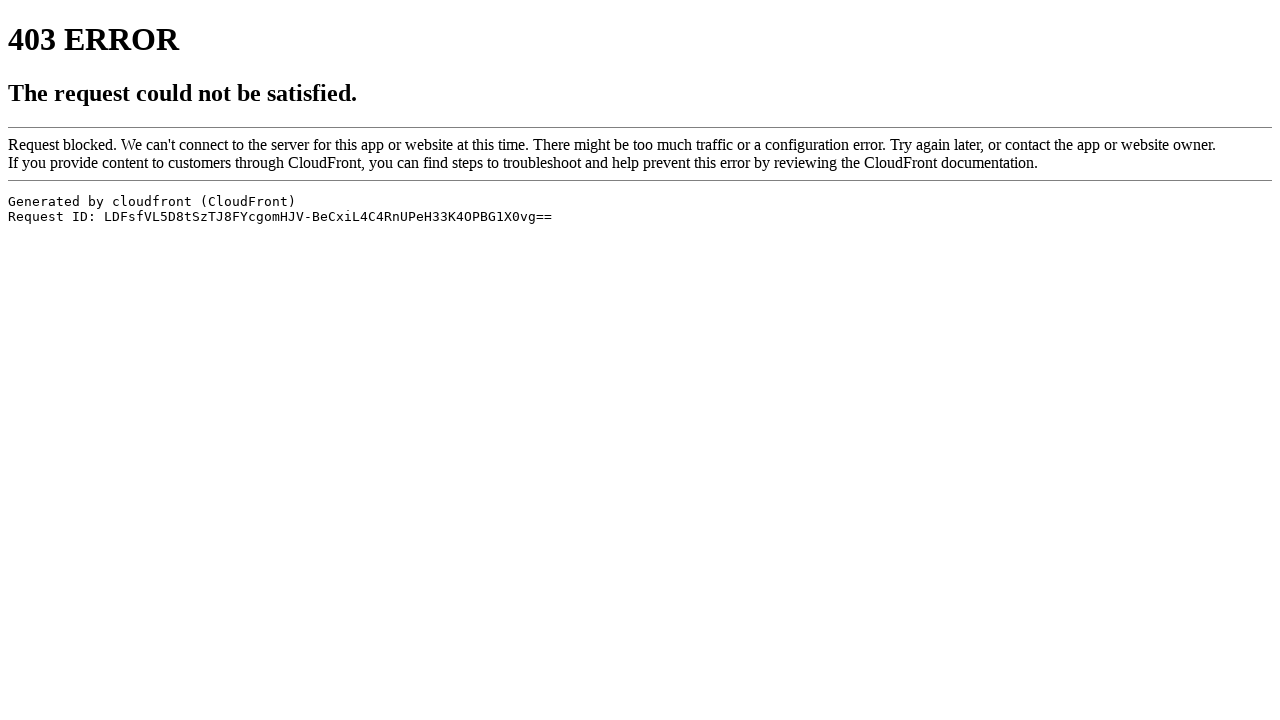

Navigated to Royal Enfield page on BikeDekho website
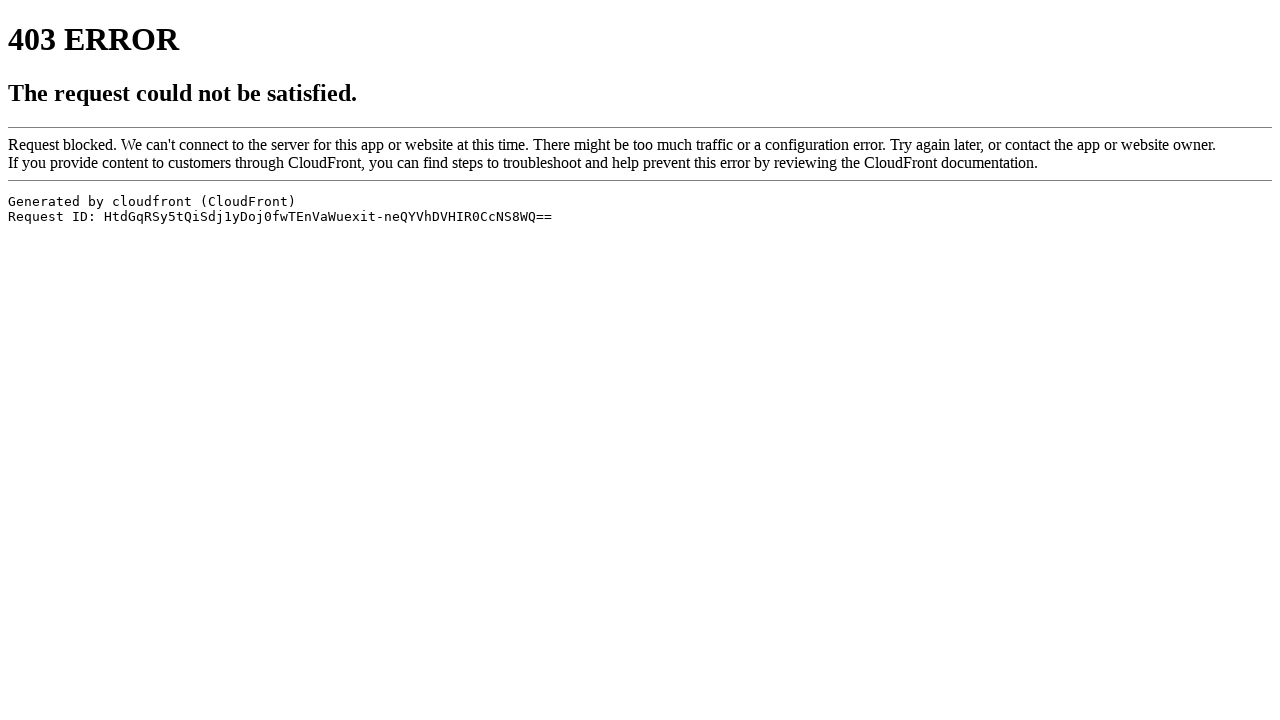

Waited for page to fully load (networkidle state)
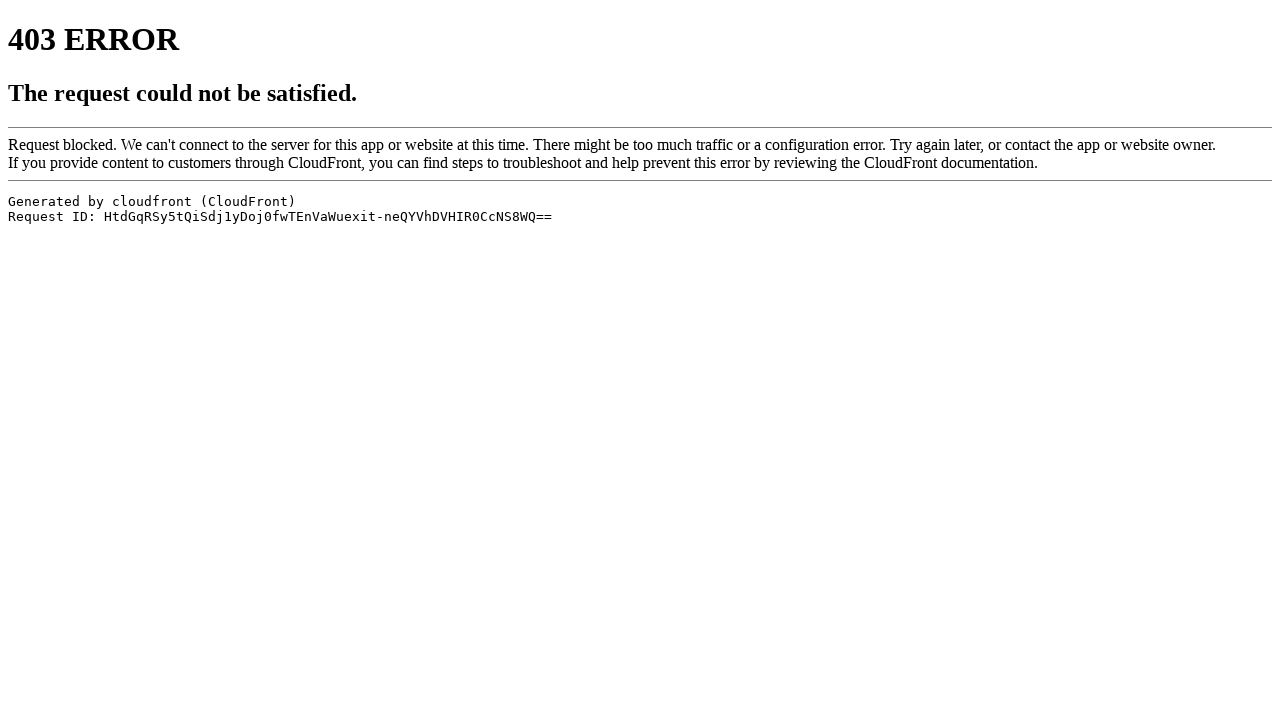

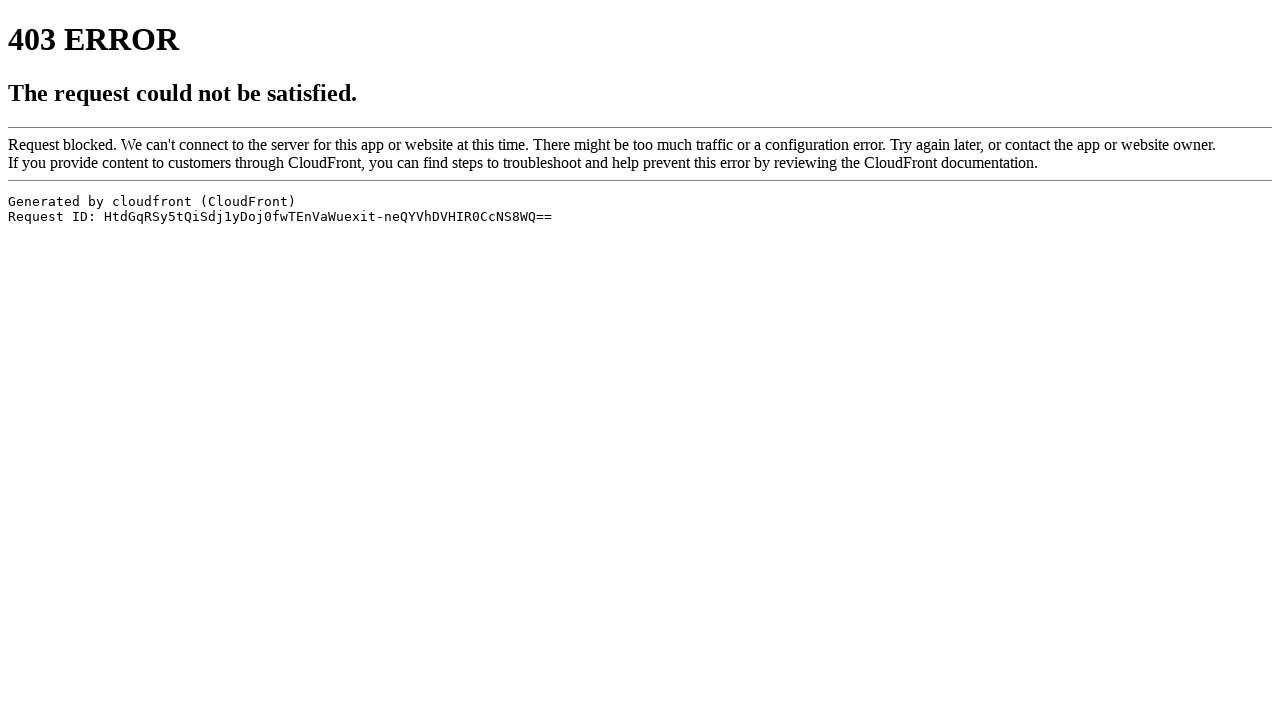